Tests the Python.org search functionality by entering "pycon" as a search query and submitting the form

Starting URL: http://www.python.org

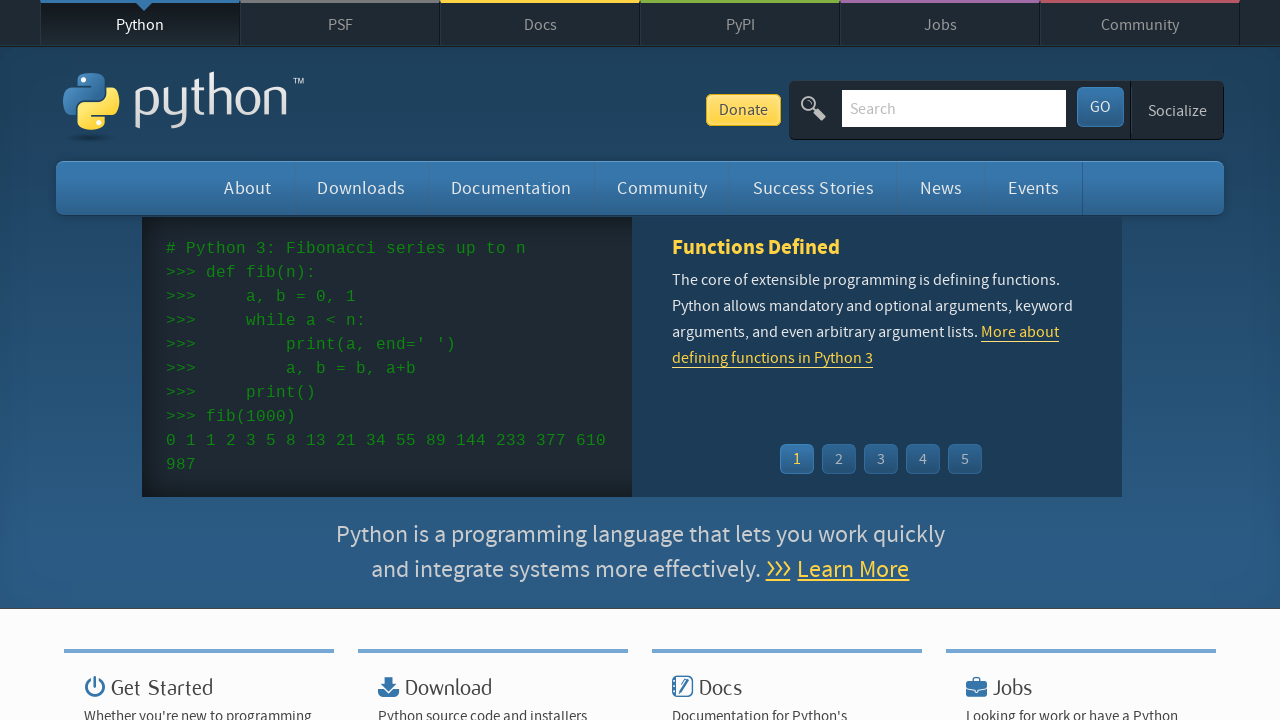

Verified 'Python' is present in page title
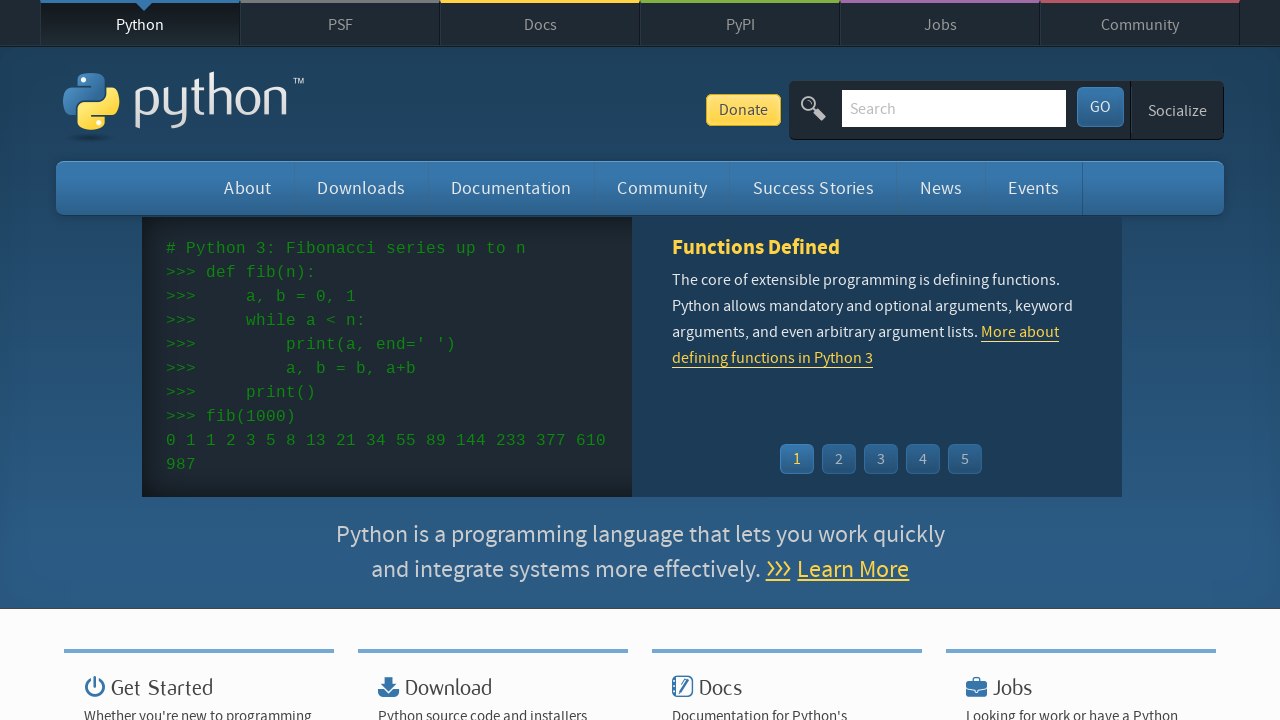

Filled search box with 'pycon' query on input[name='q']
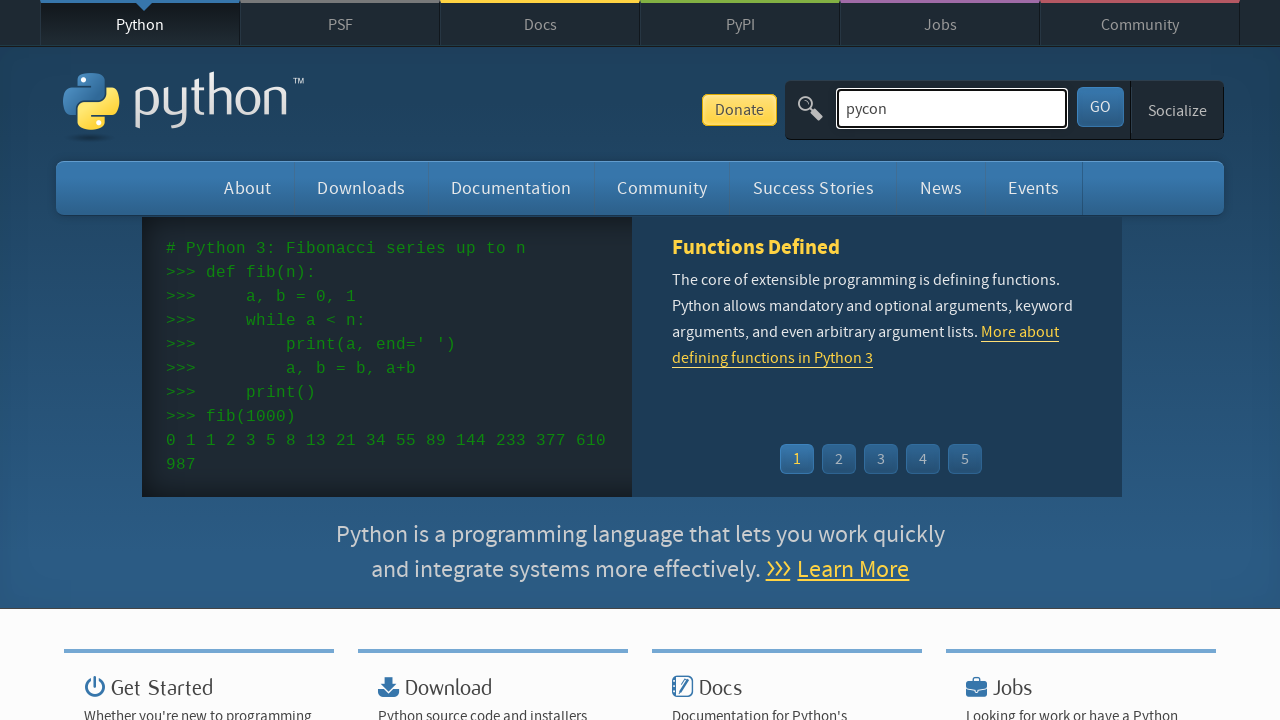

Pressed Enter to submit search form on input[name='q']
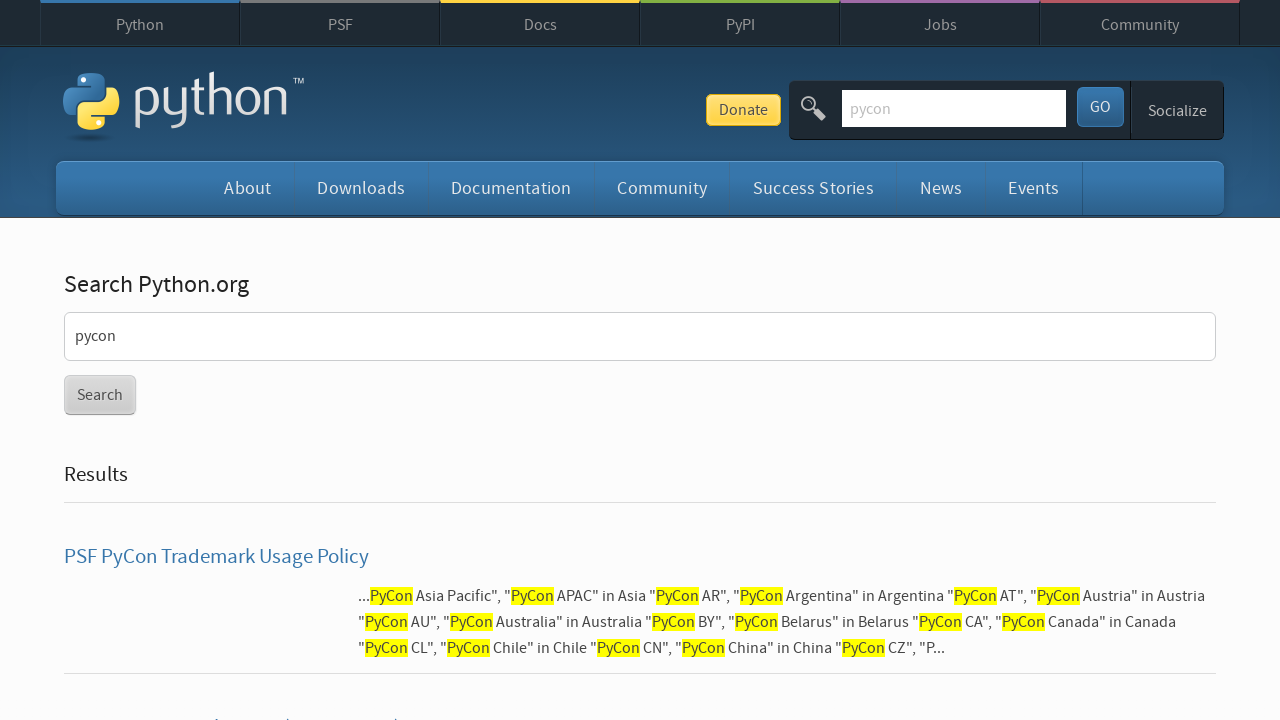

Waited for network to be idle after search submission
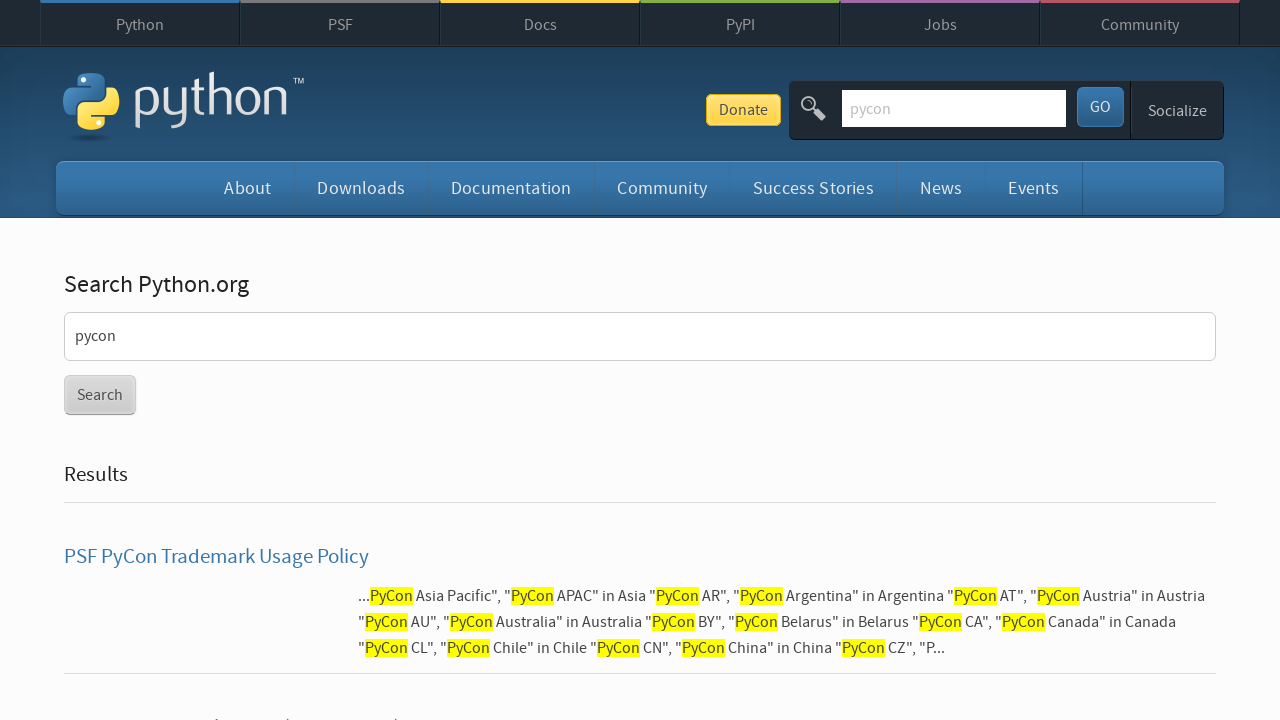

Verified search results were found (no 'No results found' message)
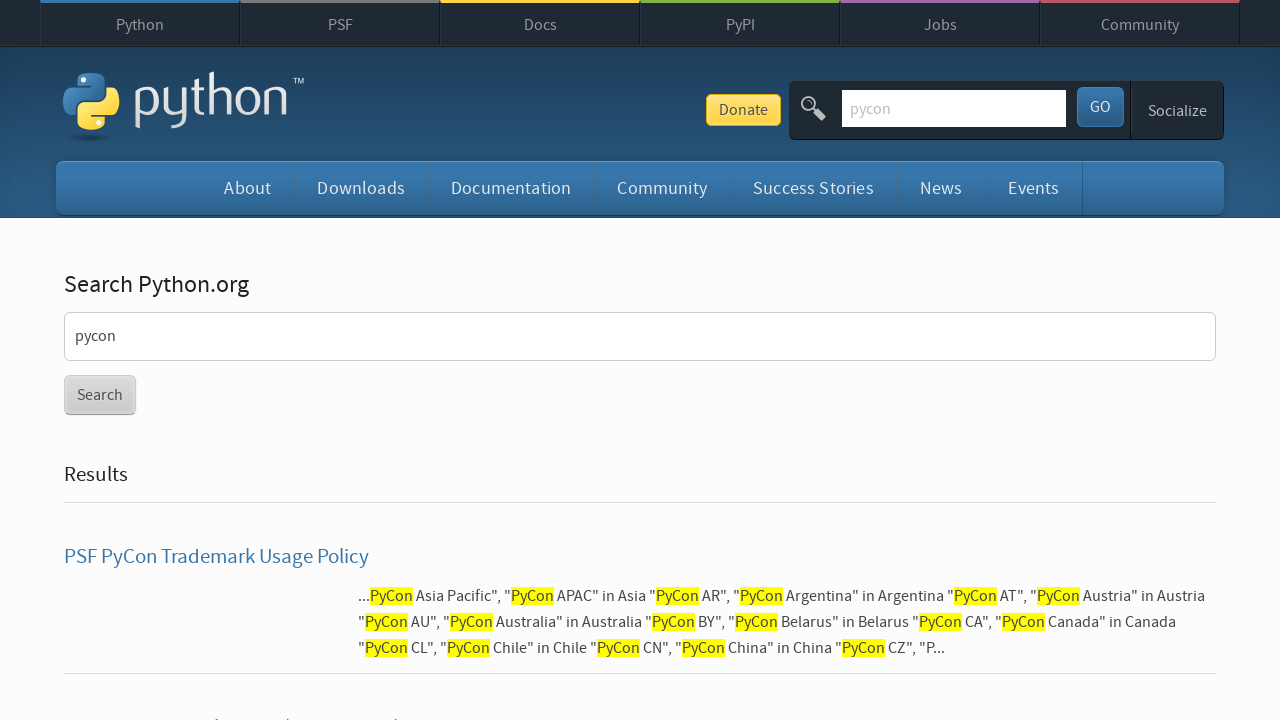

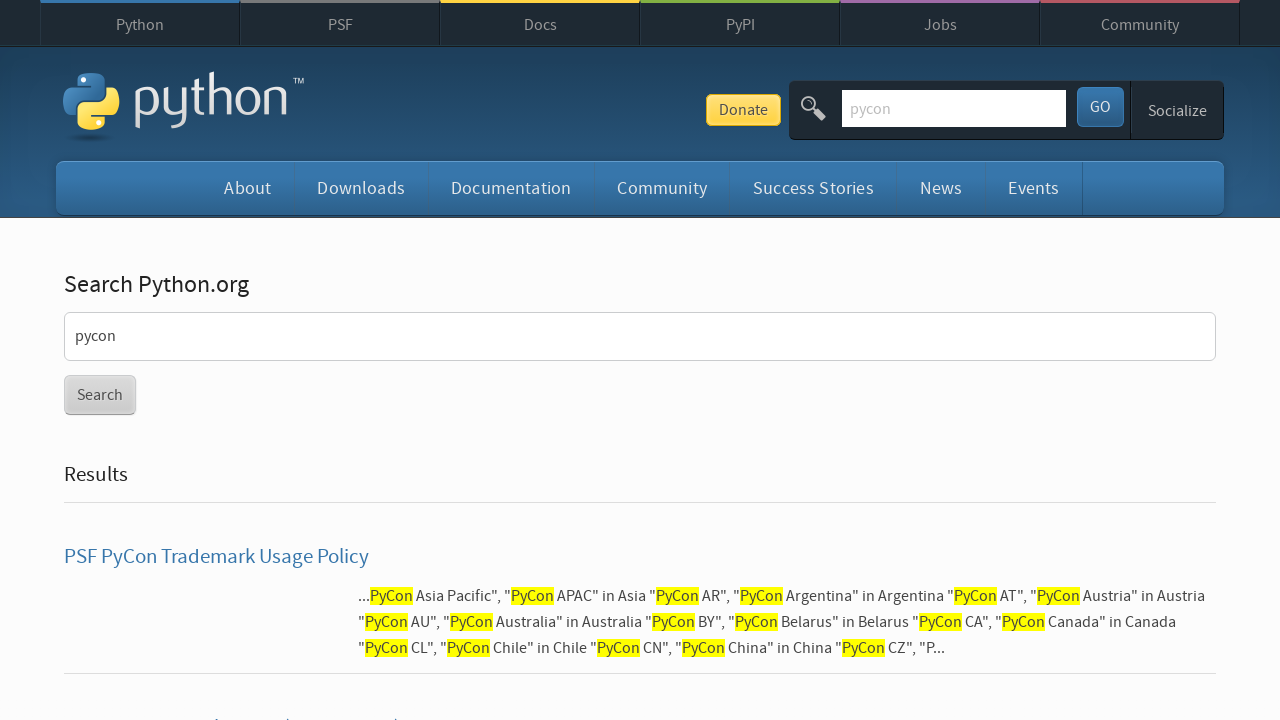